Tests advanced table functionality including sorting columns, changing entries per page, pagination, and searching

Starting URL: https://letcode.in/test

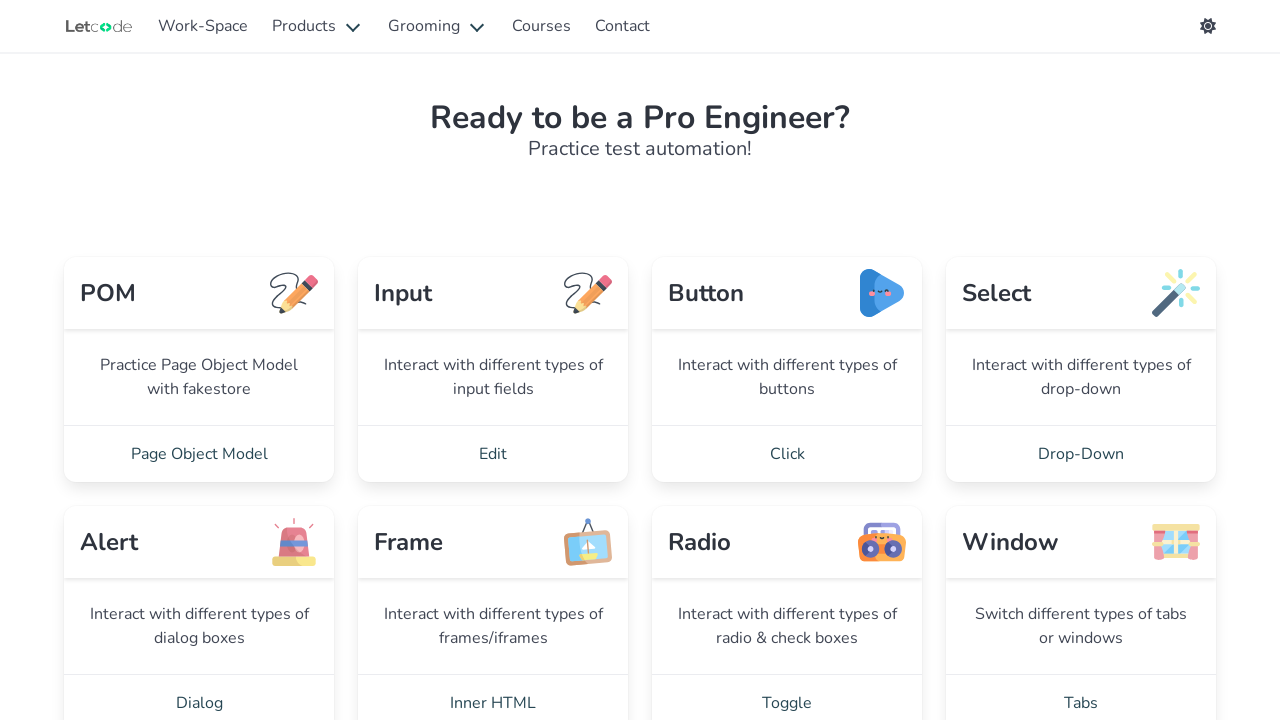

Clicked on 'Advance table' link to navigate to advanced table section at (199, 360) on internal:role=link[name="Advance table"i]
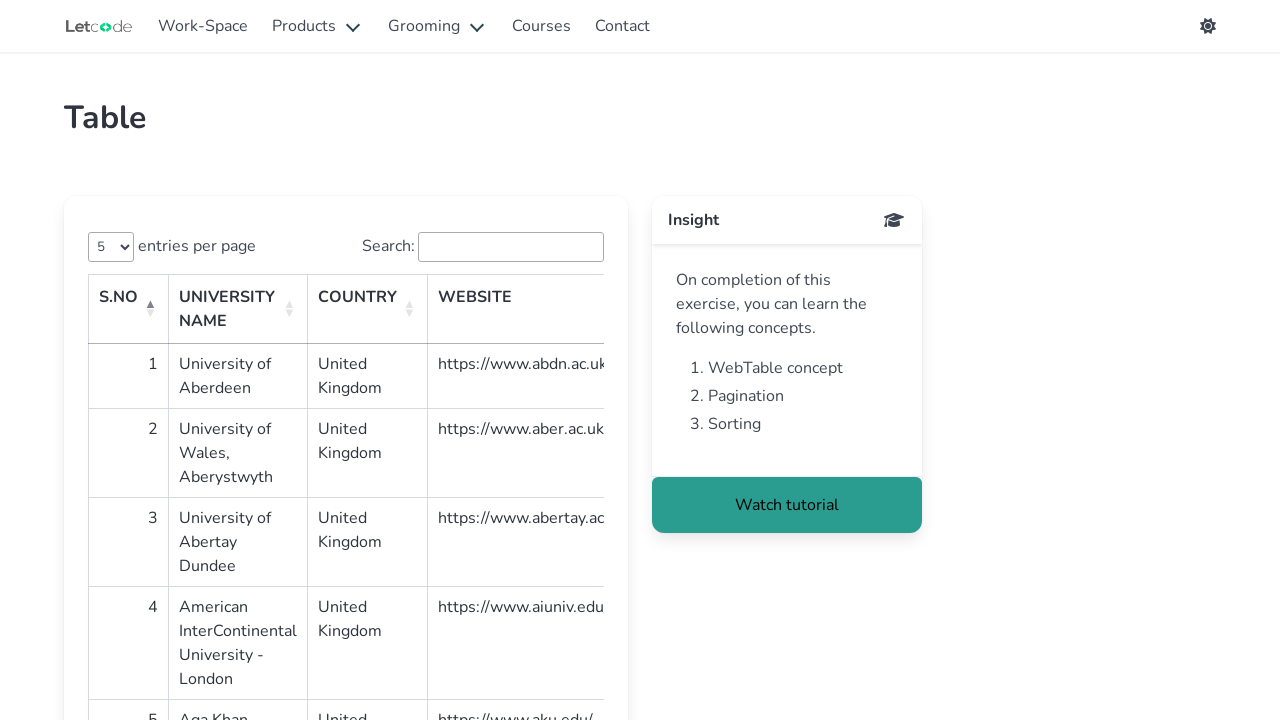

Advanced table container loaded
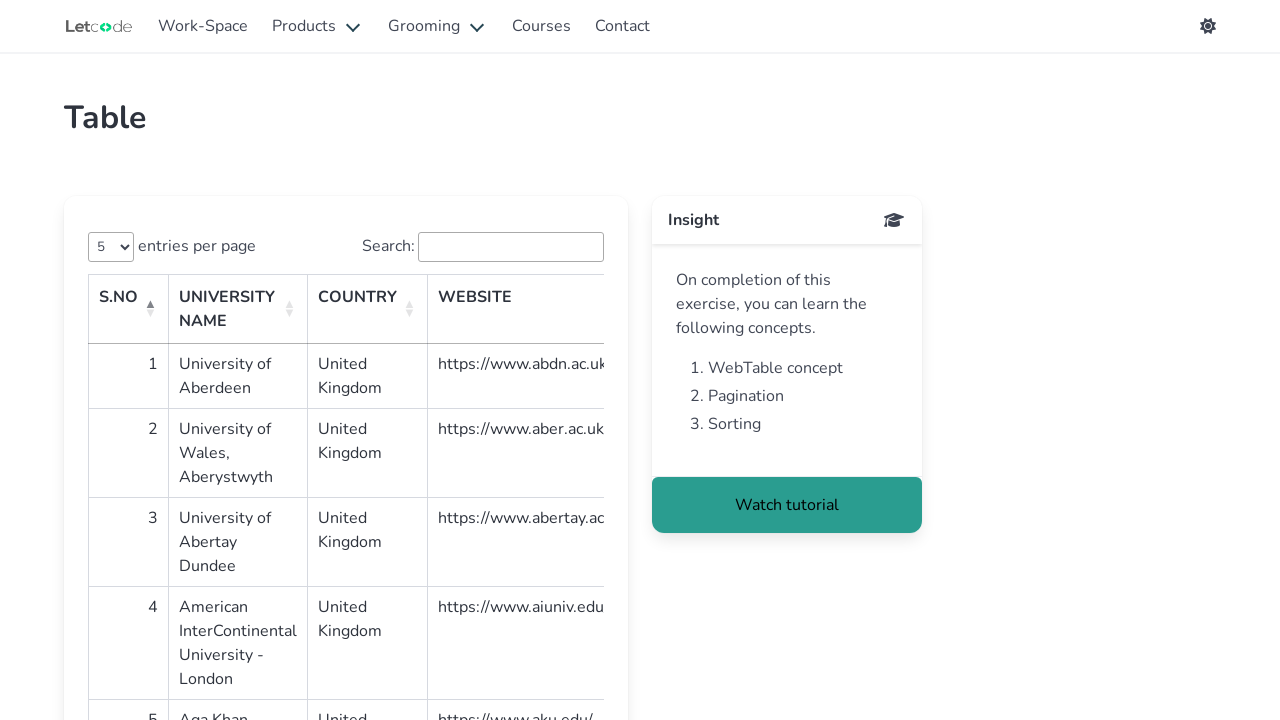

Clicked S.NO column header to sort (first click) at (118, 297) on internal:text="S.NO"i
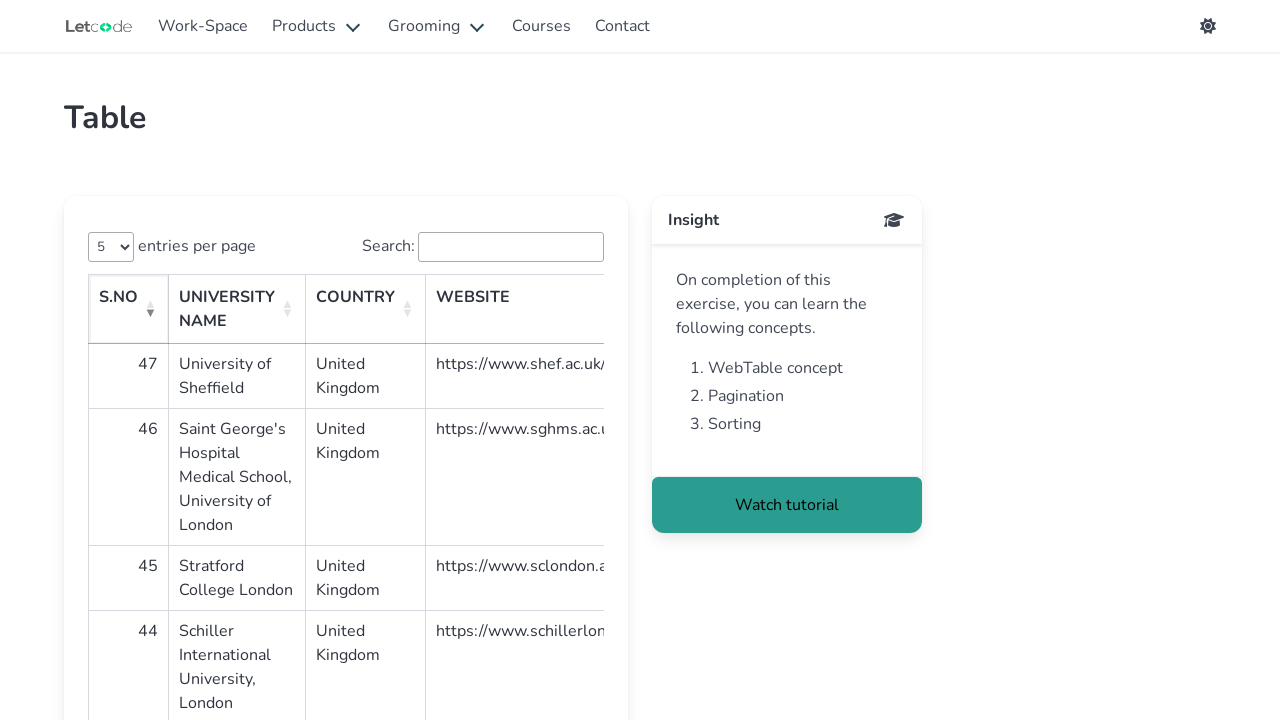

Clicked S.NO column header again to reverse sort at (118, 297) on internal:text="S.NO"i
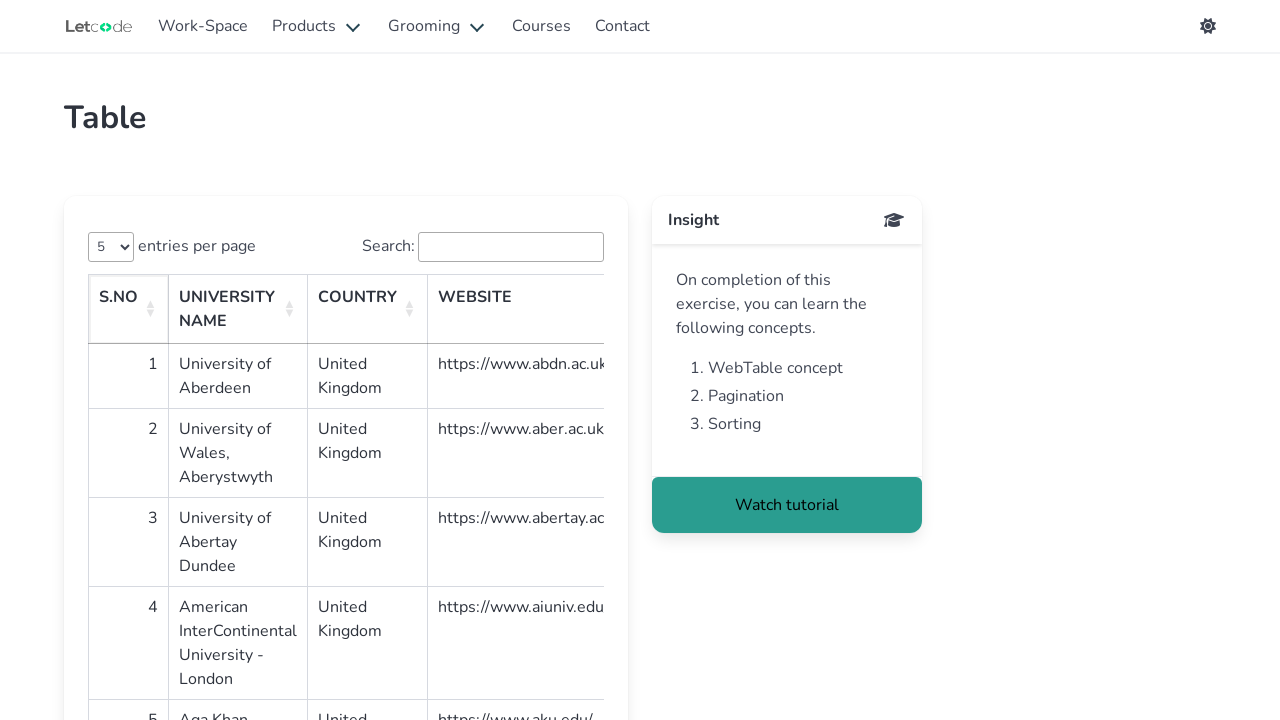

Clicked UNIVERSITY NAME column header to sort (first click) at (227, 297) on internal:text="UNIVERSITY NAME"i
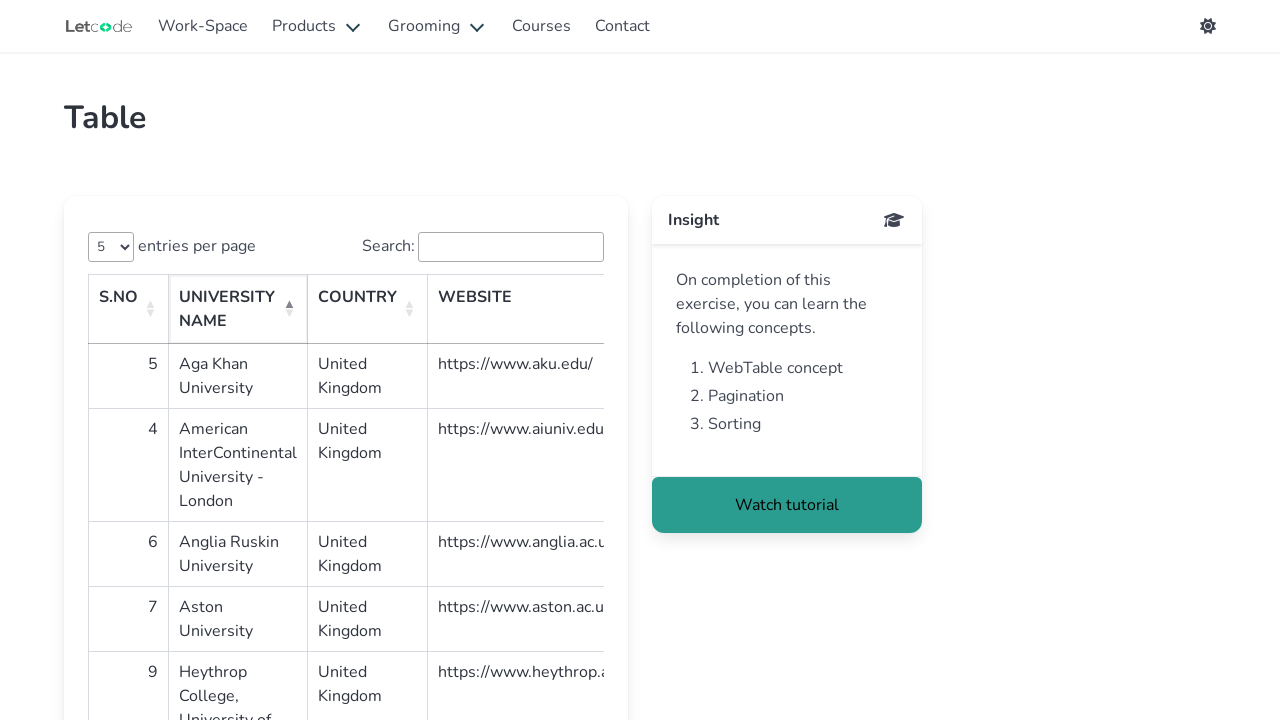

Clicked UNIVERSITY NAME column header again to reverse sort at (227, 297) on internal:text="UNIVERSITY NAME"i
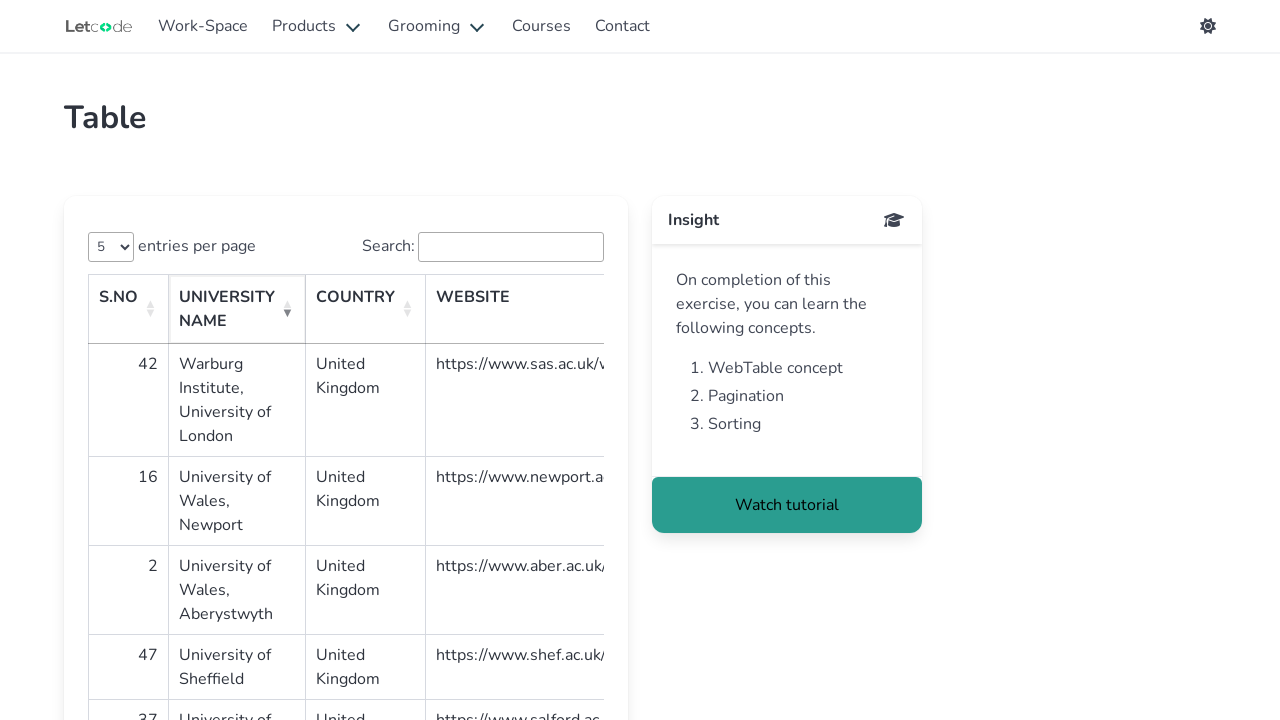

Clicked COUNTRY column header to sort (first click) at (356, 297) on internal:text="COUNTRY"i
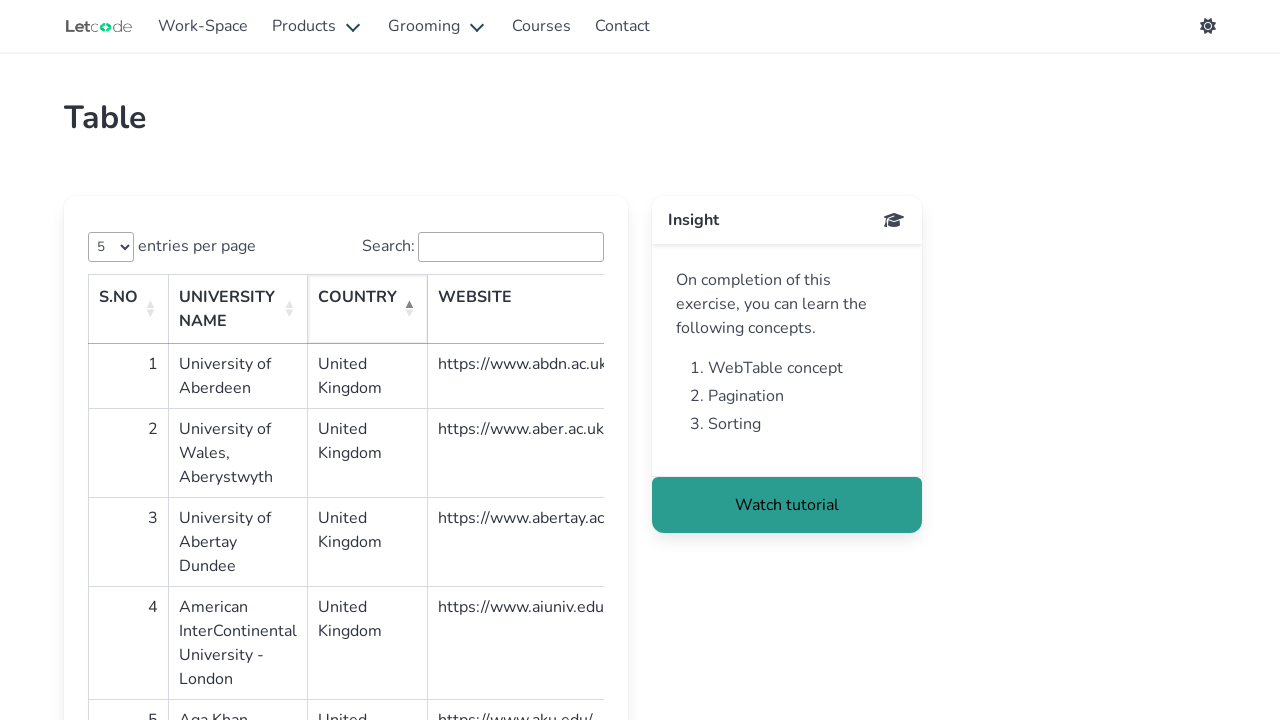

Clicked COUNTRY column header again to reverse sort at (358, 297) on internal:text="COUNTRY"i
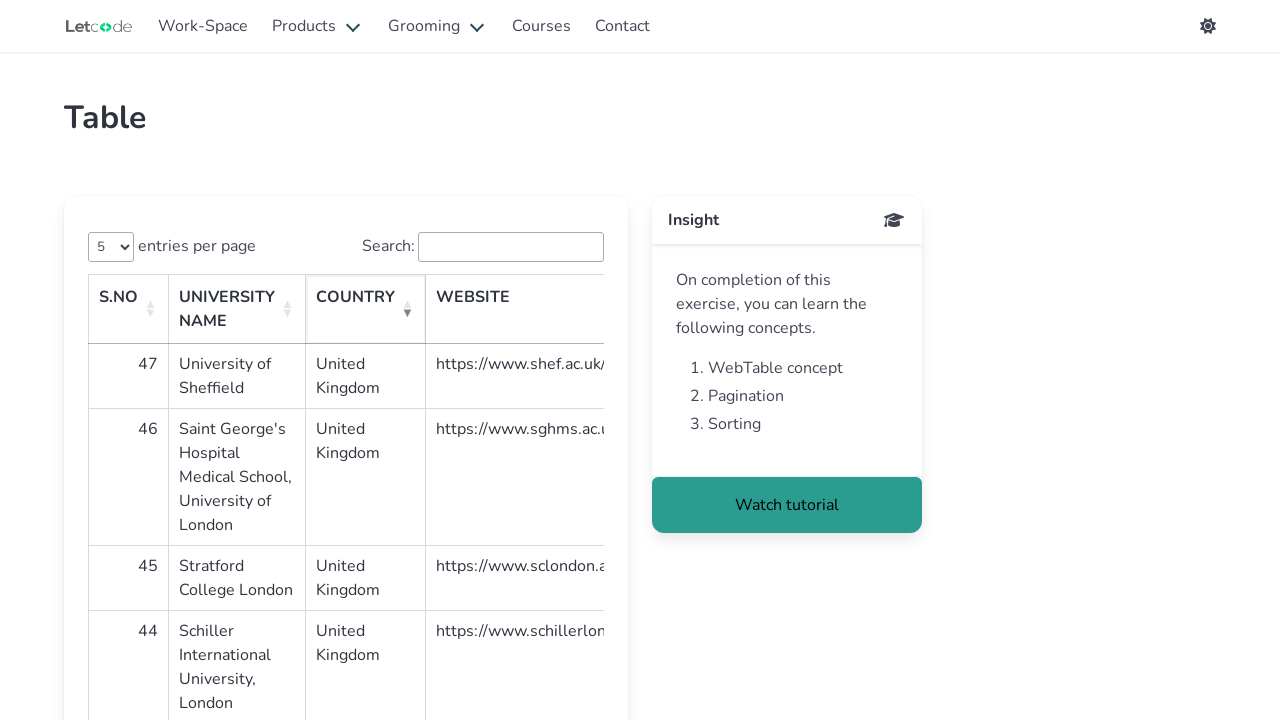

Clicked WEBSITE column header to sort (first click) at (473, 297) on internal:text="WEBSITE"i
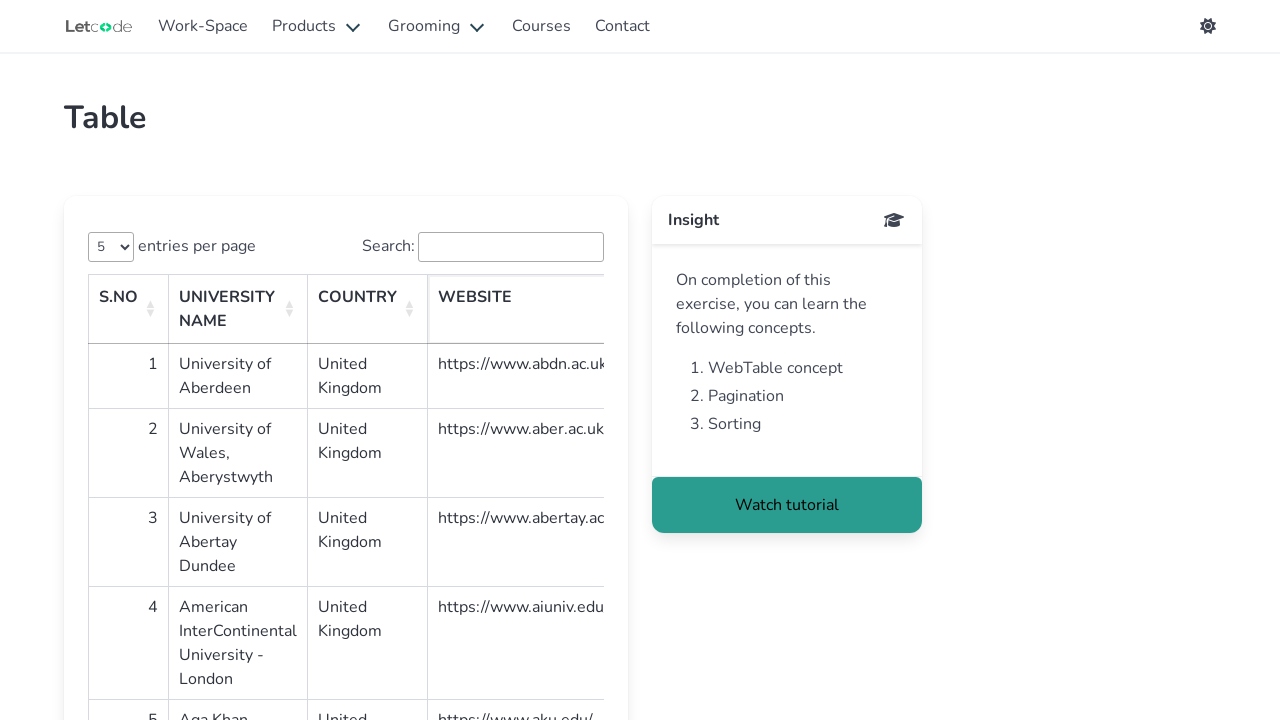

Clicked WEBSITE column header again to reverse sort at (475, 297) on internal:text="WEBSITE"i
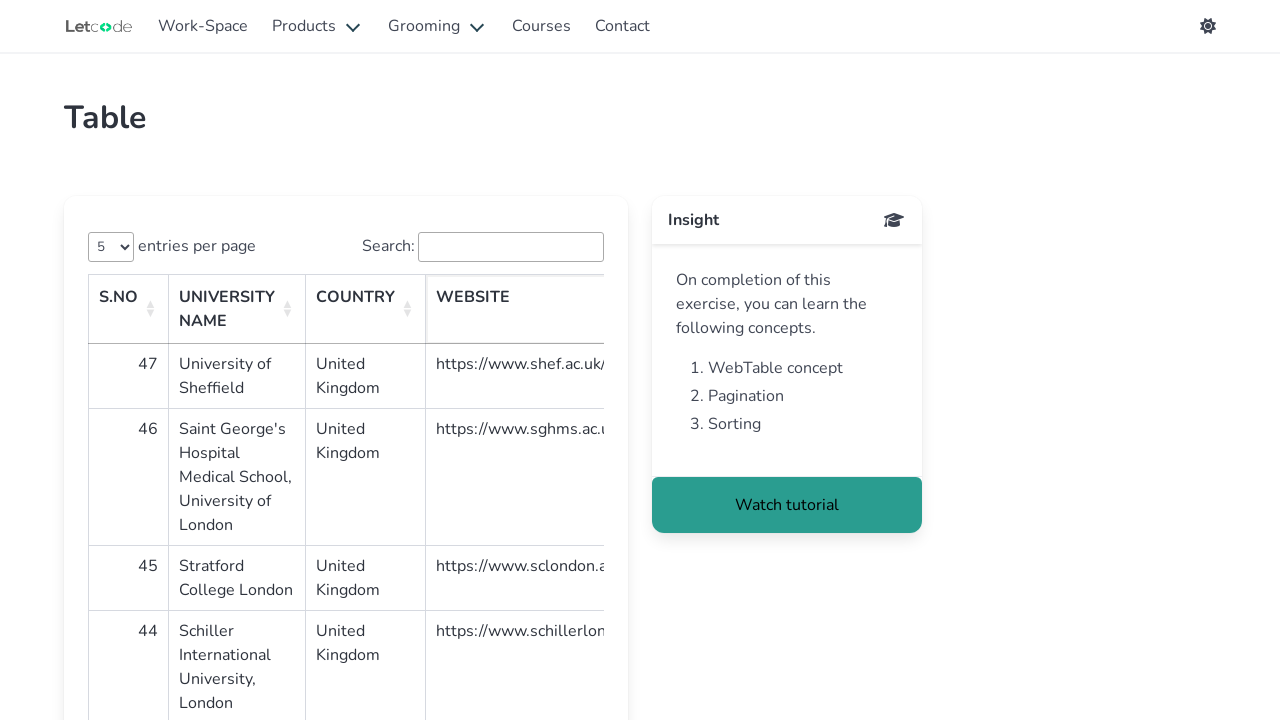

Changed entries per page to 10 on internal:label="entries per page"i
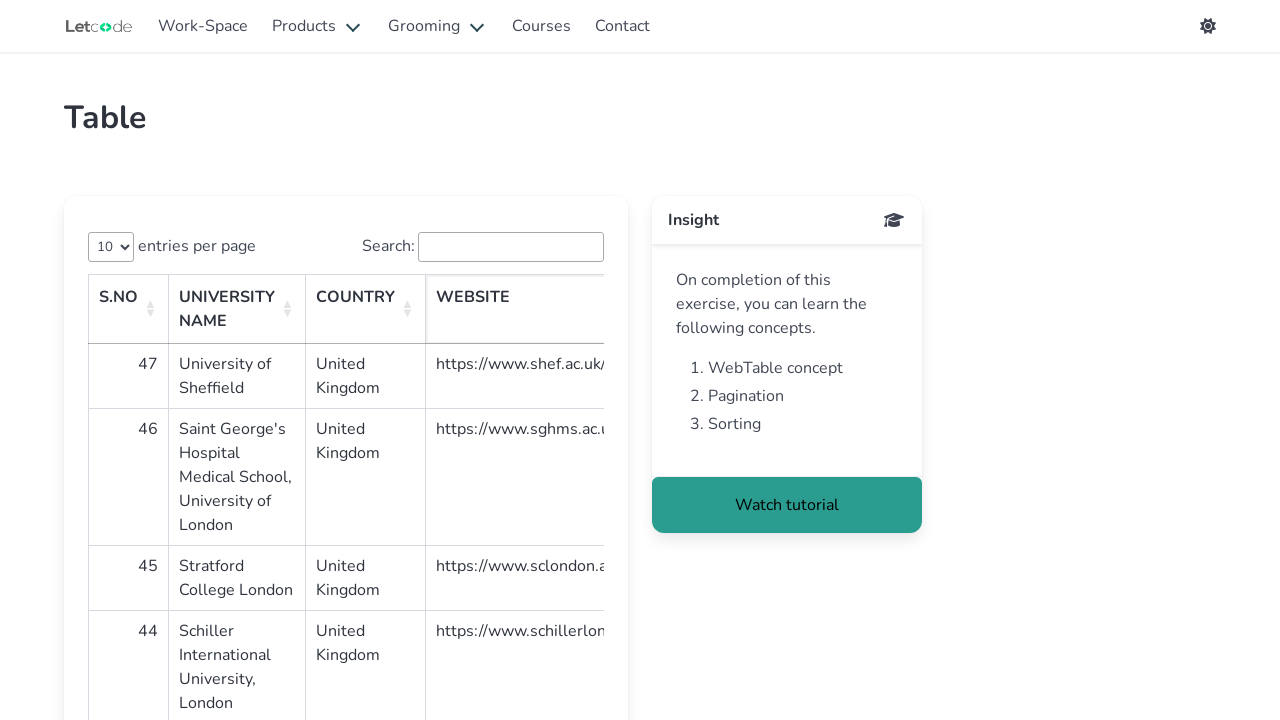

Changed entries per page to 25 on internal:label="entries per page"i
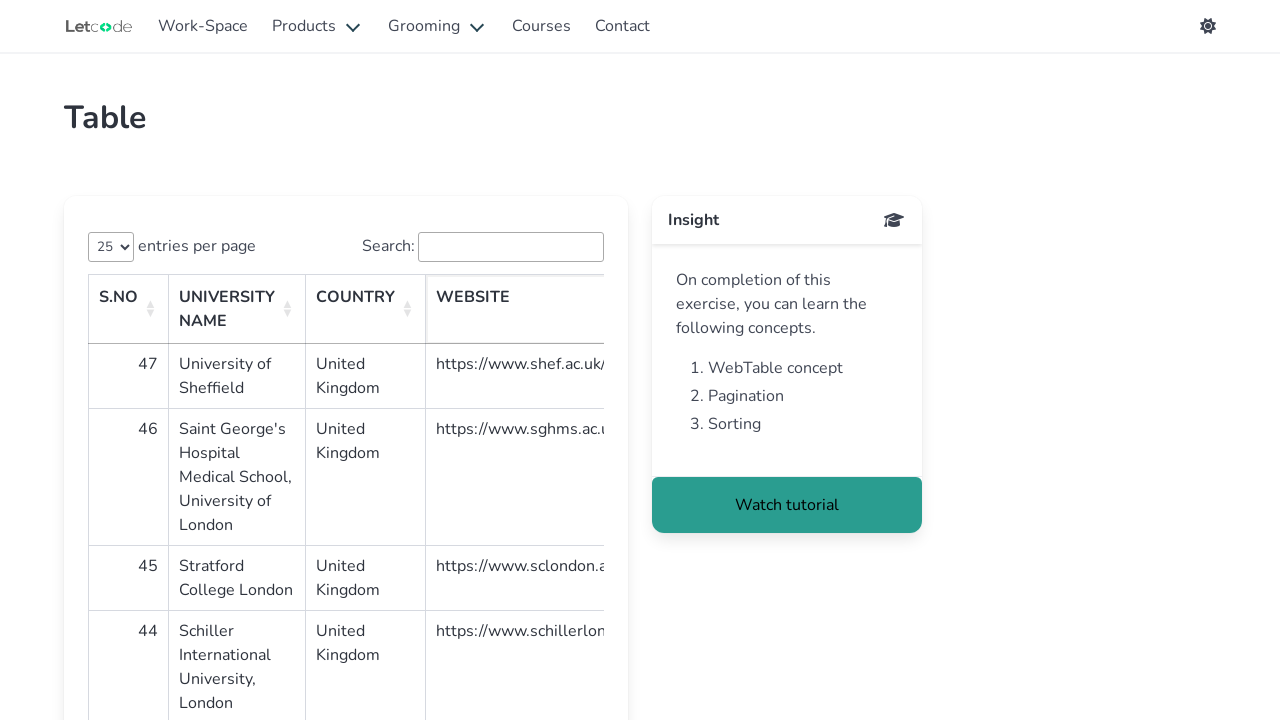

Clicked on a column area element at (1081, 360) on .columns > div:nth-child(3)
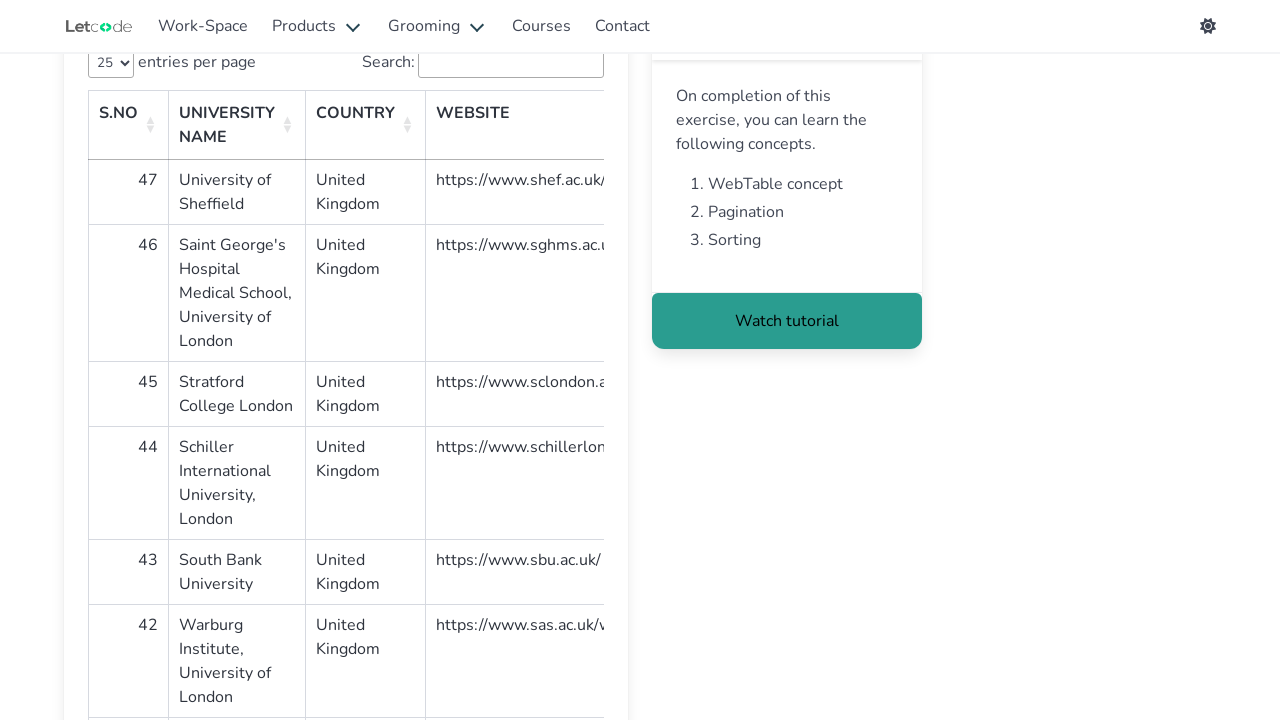

Clicked Next button to navigate to the next page of the table at (542, 360) on internal:role=link[name="Next"i]
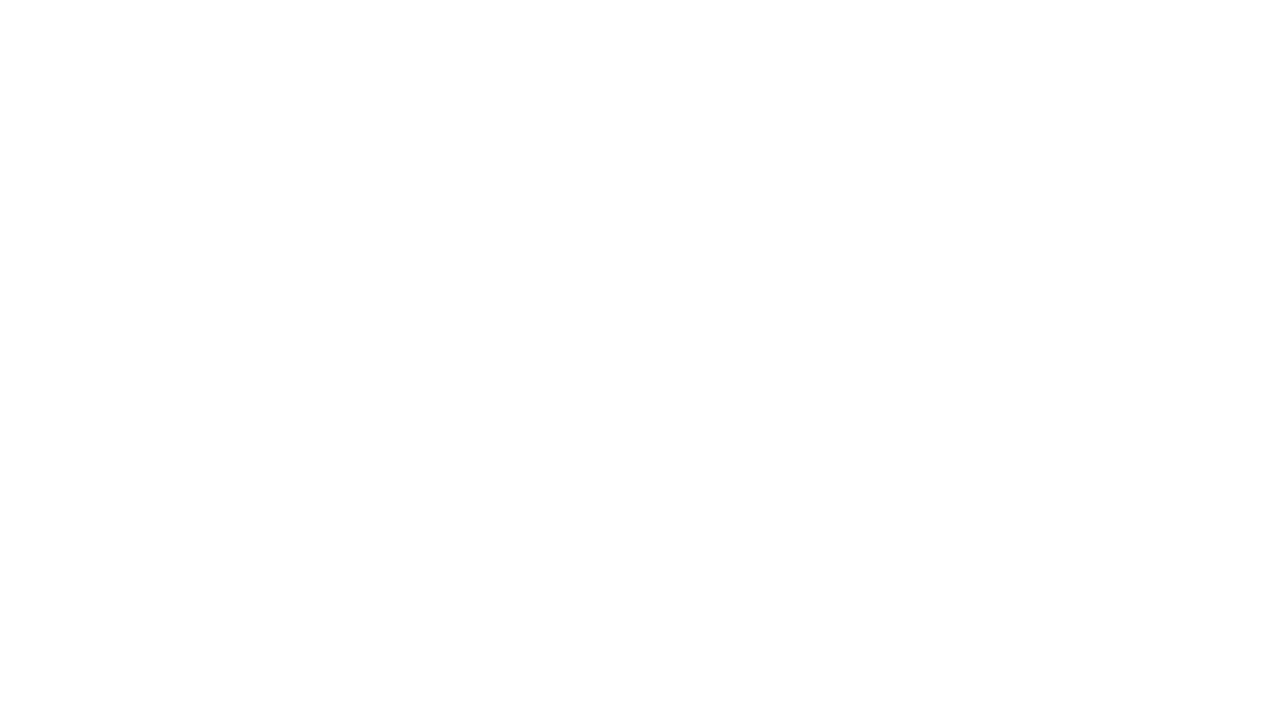

Clicked on the search field at (511, 247) on internal:role=searchbox[name="Search:"i]
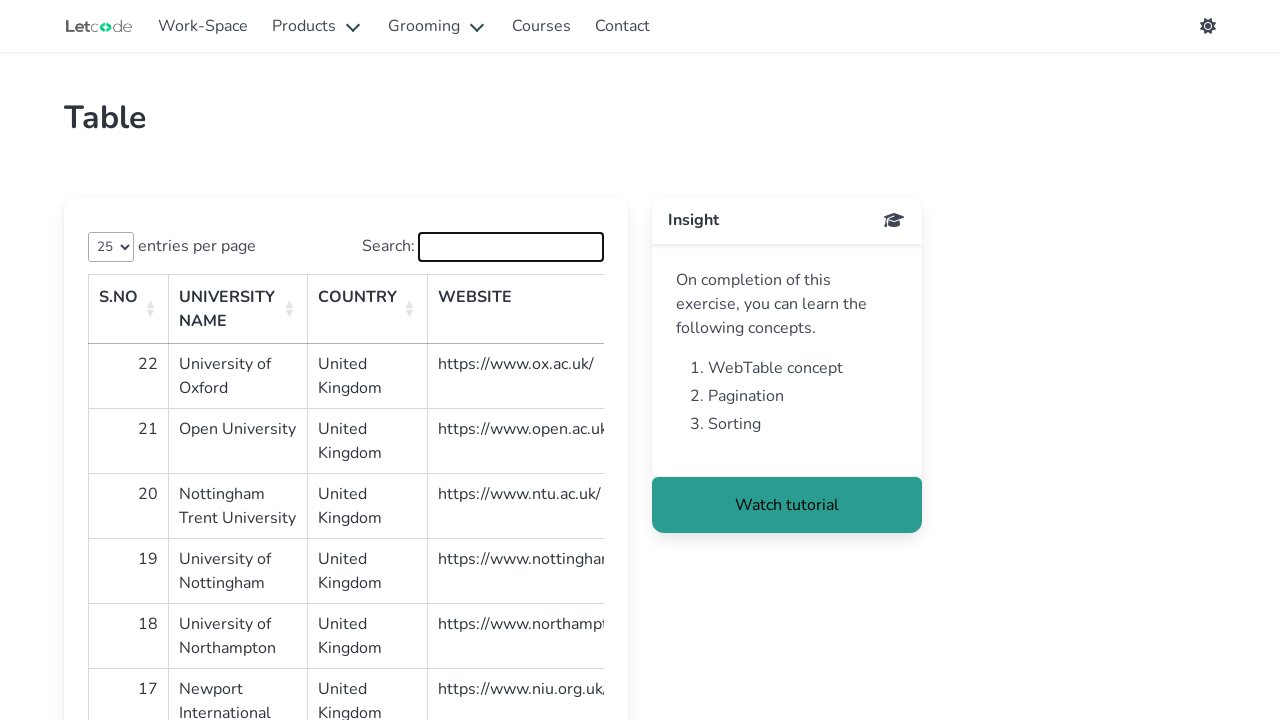

Entered 'Middlesex' in the search field to filter universities on internal:role=searchbox[name="Search:"i]
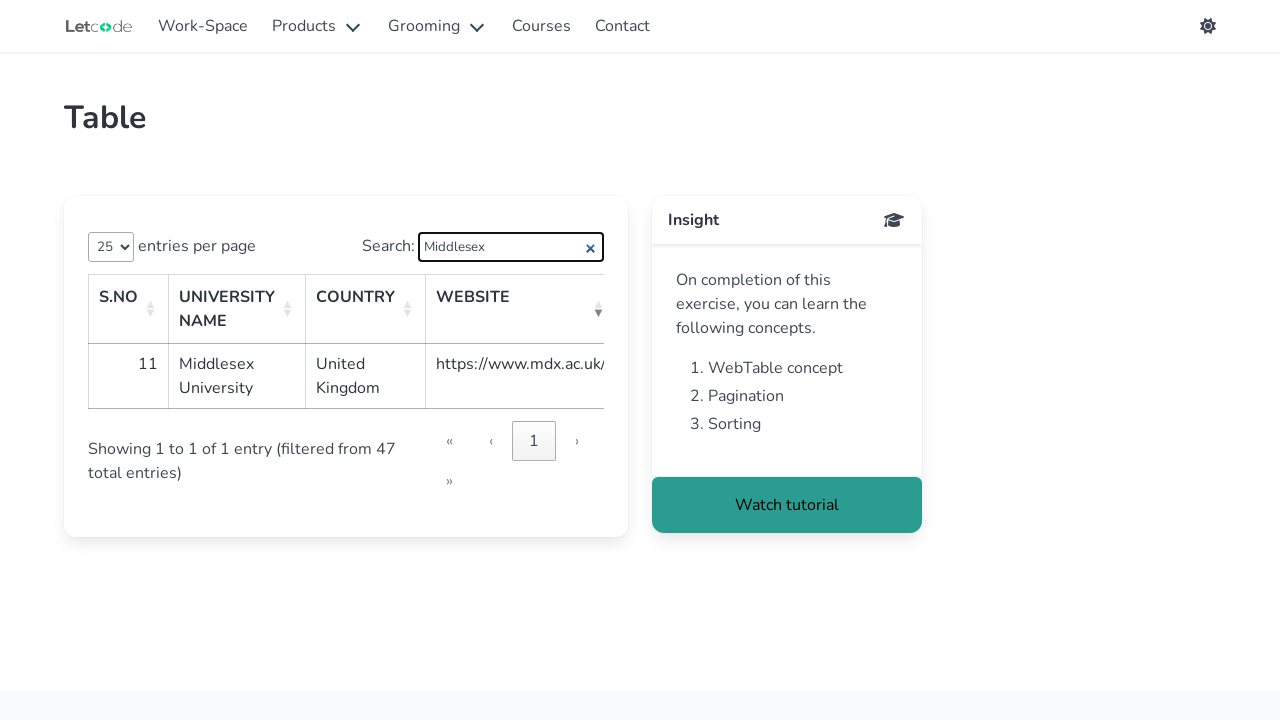

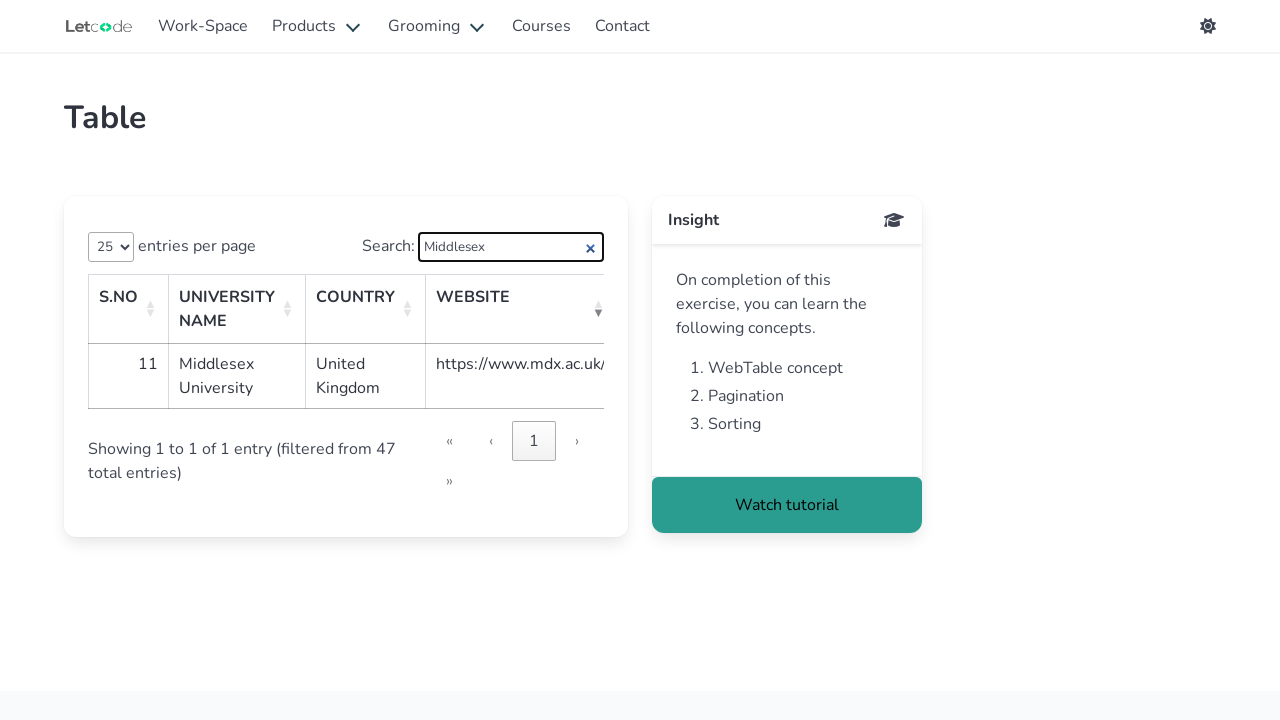